Clicks on the Makeup navigation menu item and verifies navigation to the Makeup section

Starting URL: https://www.sephora.com/

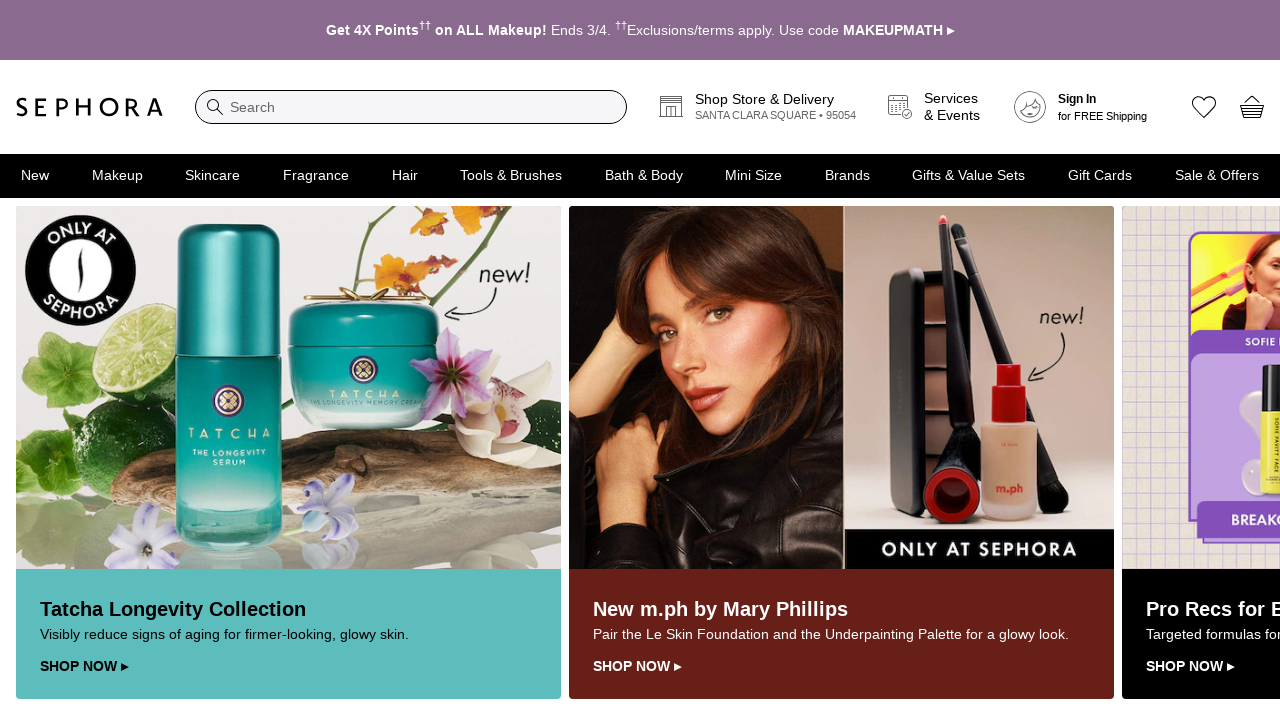

Clicked on Makeup navigation menu item at (213, 176) on //*[@id="top_nav_drop_2_trigger"]
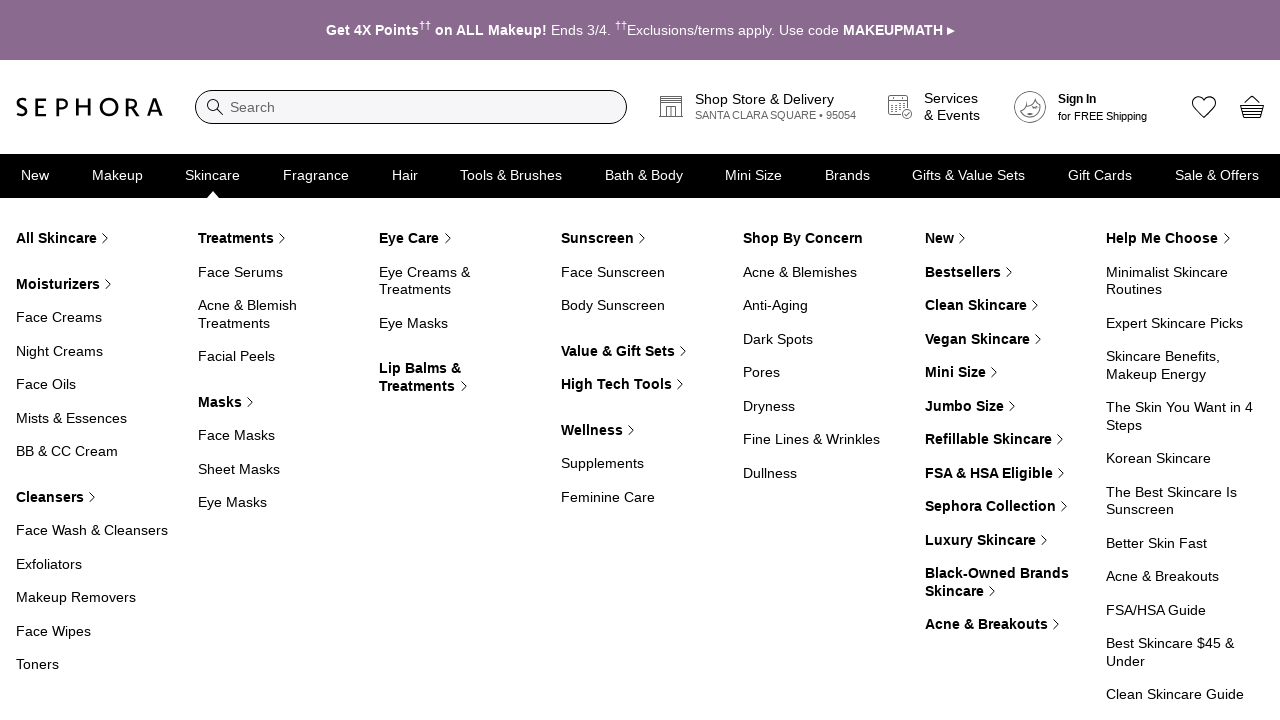

Waited 2000ms for menu to load
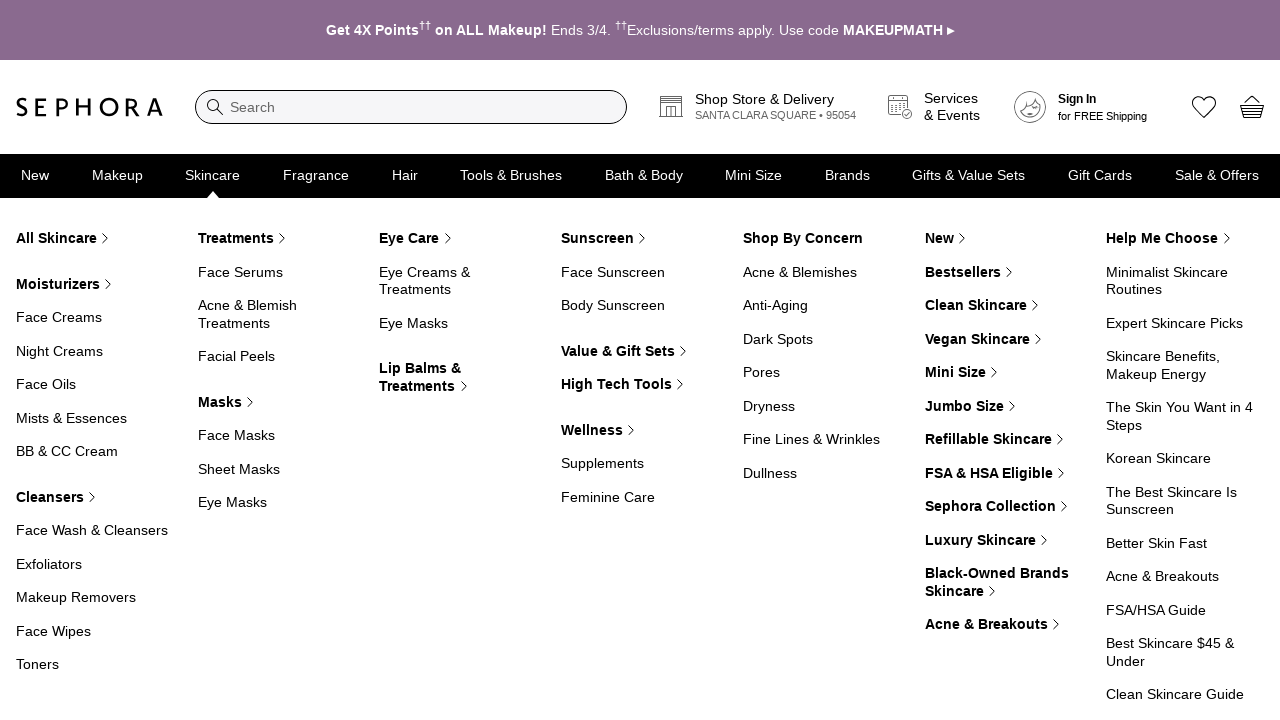

Clicked on Makeup navigation menu item again to navigate at (213, 176) on //*[@id="top_nav_drop_2_trigger"]
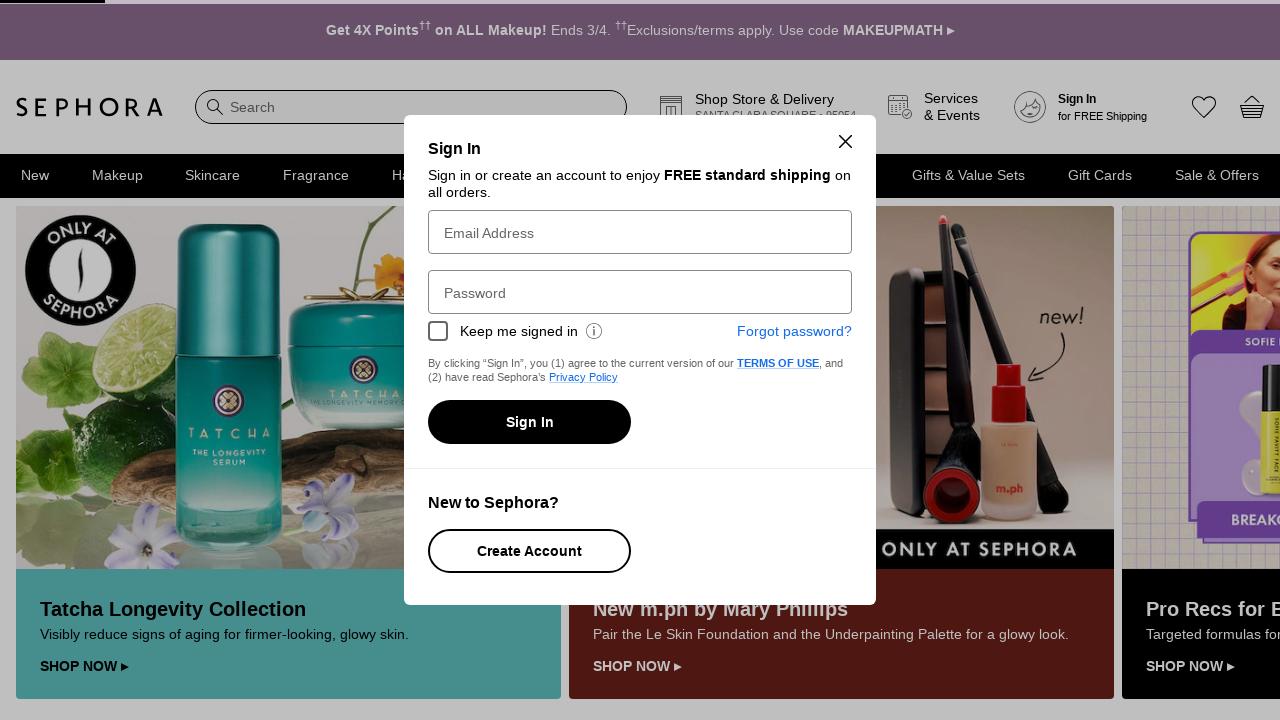

Makeup page loaded successfully
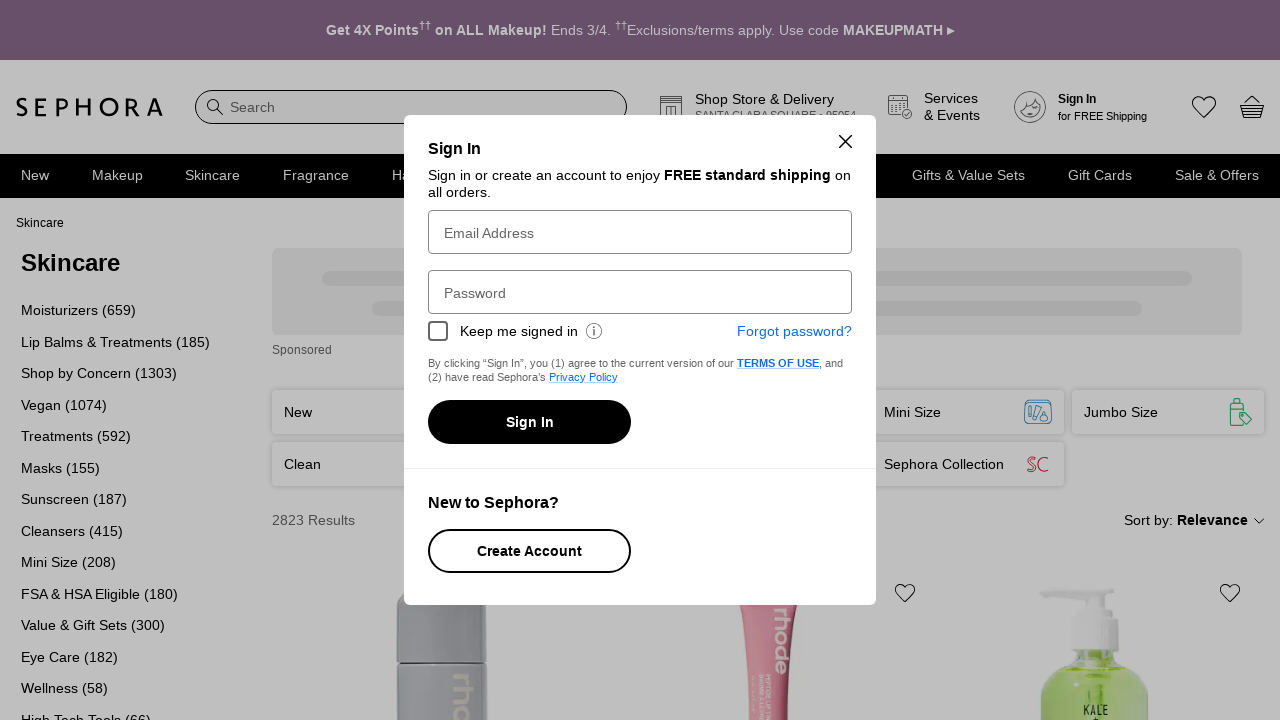

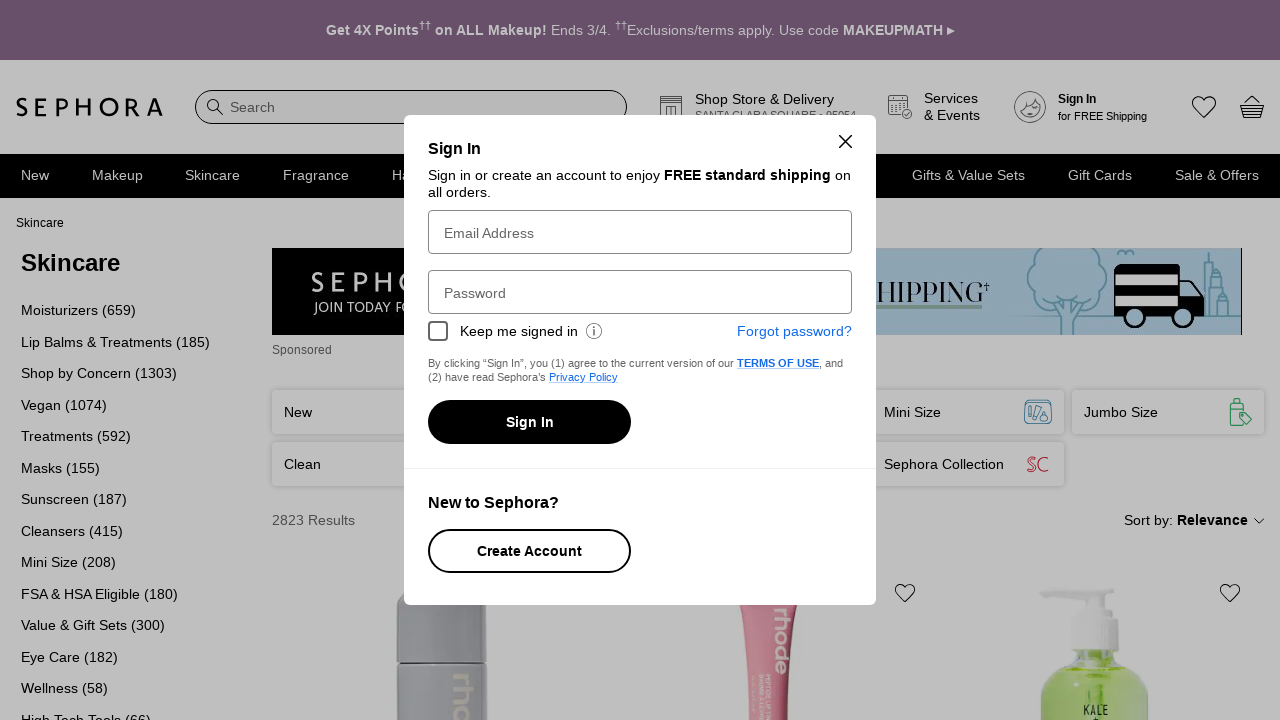